Tests registration form by filling in three required fields and submitting the form to verify successful registration

Starting URL: http://suninjuly.github.io/registration1.html

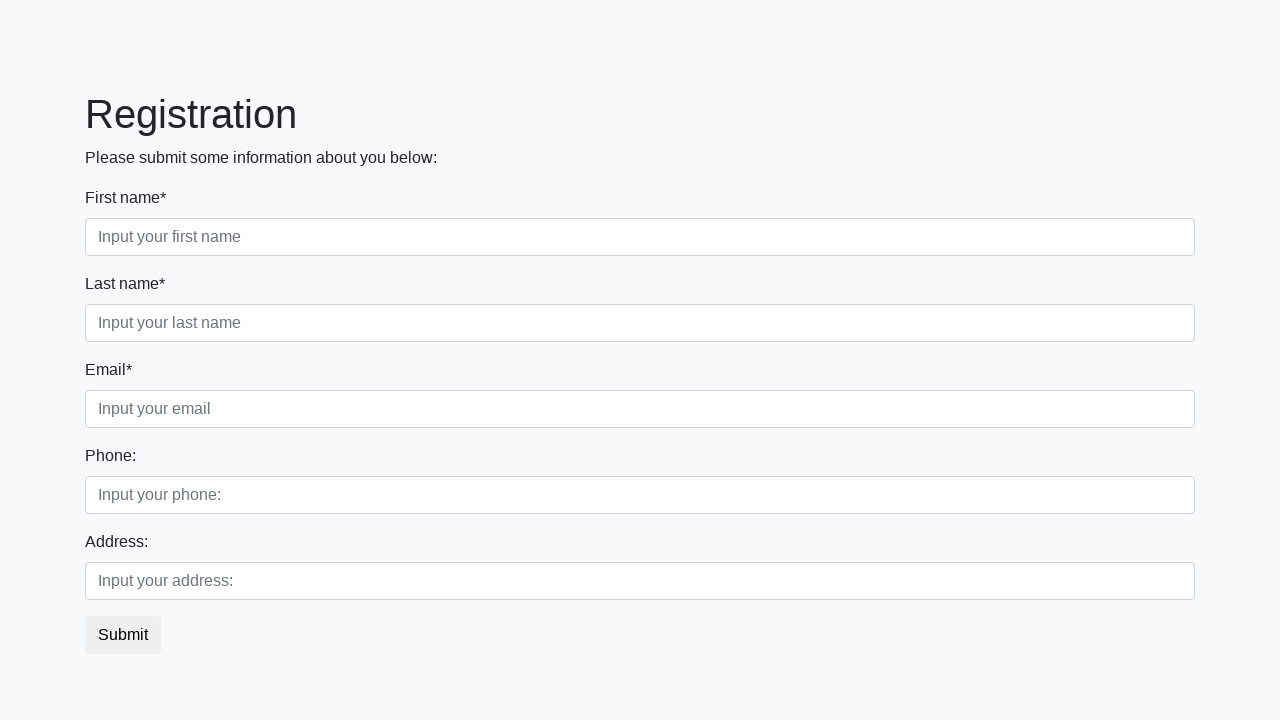

Filled first name field with 'John' on .first_block .form-control.first
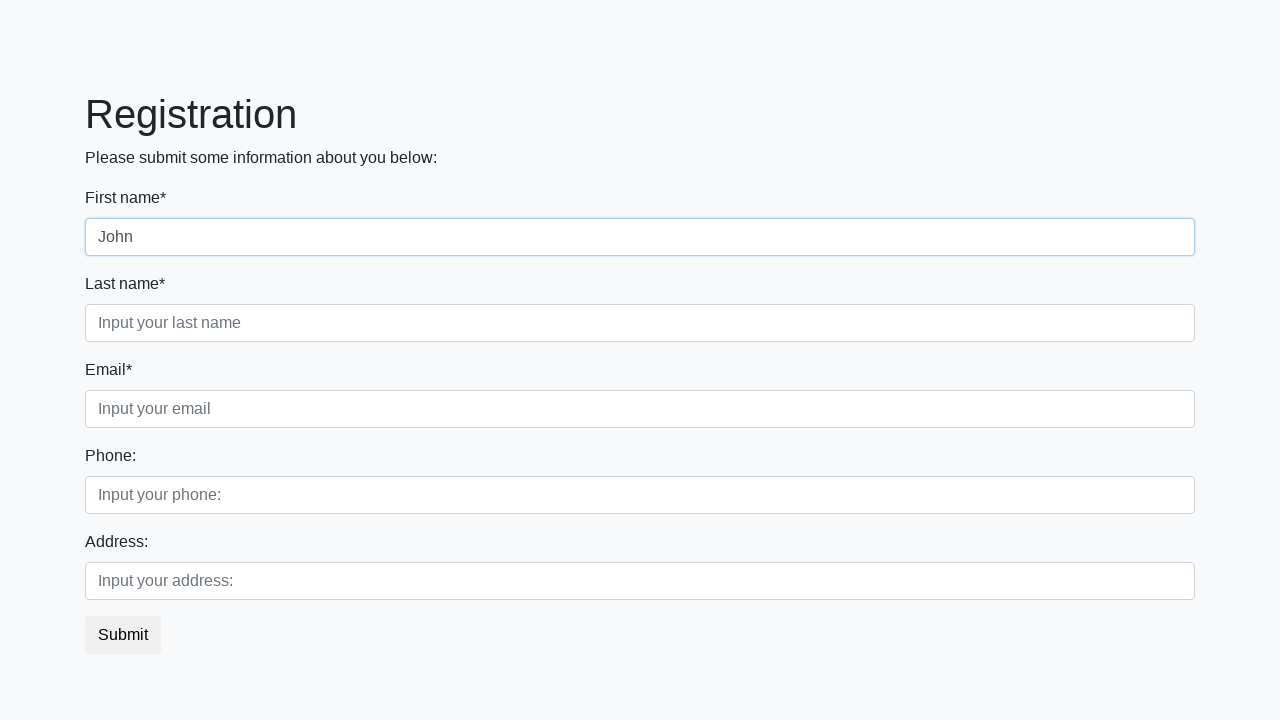

Filled last name field with 'Doe' on .first_block .form-control.second
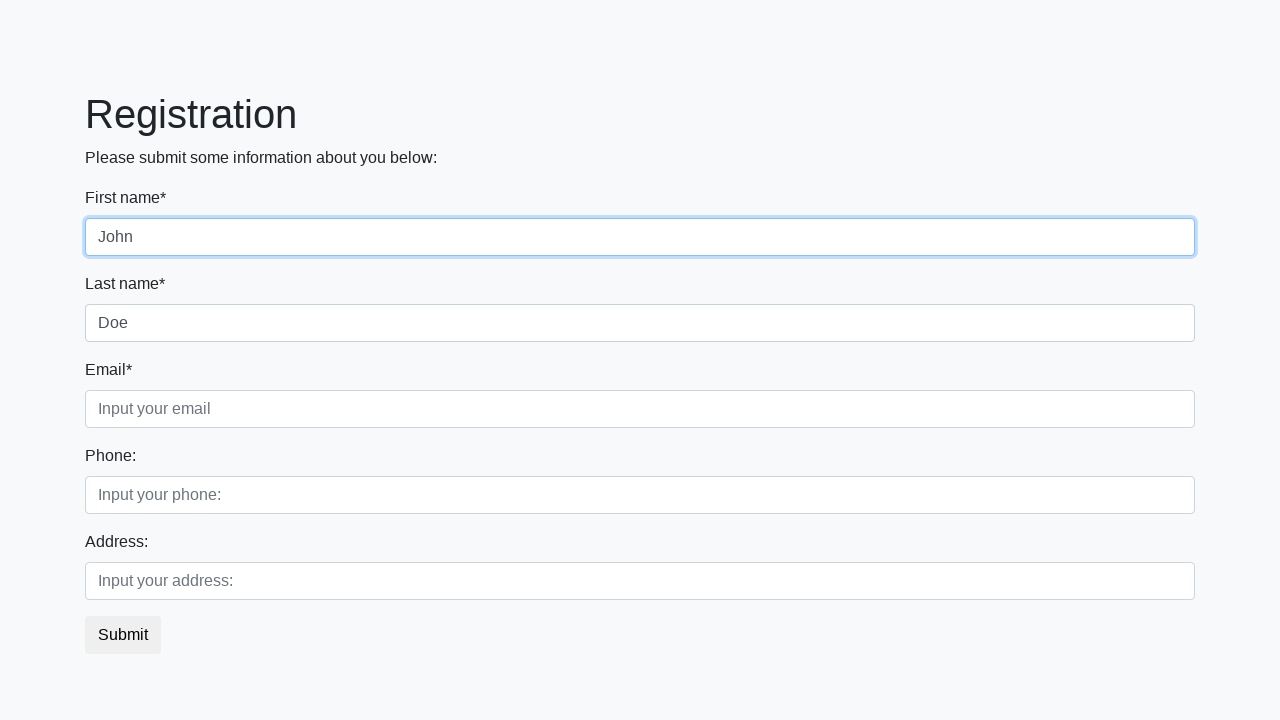

Filled email field with 'john.doe@example.com' on .first_block .form-control.third
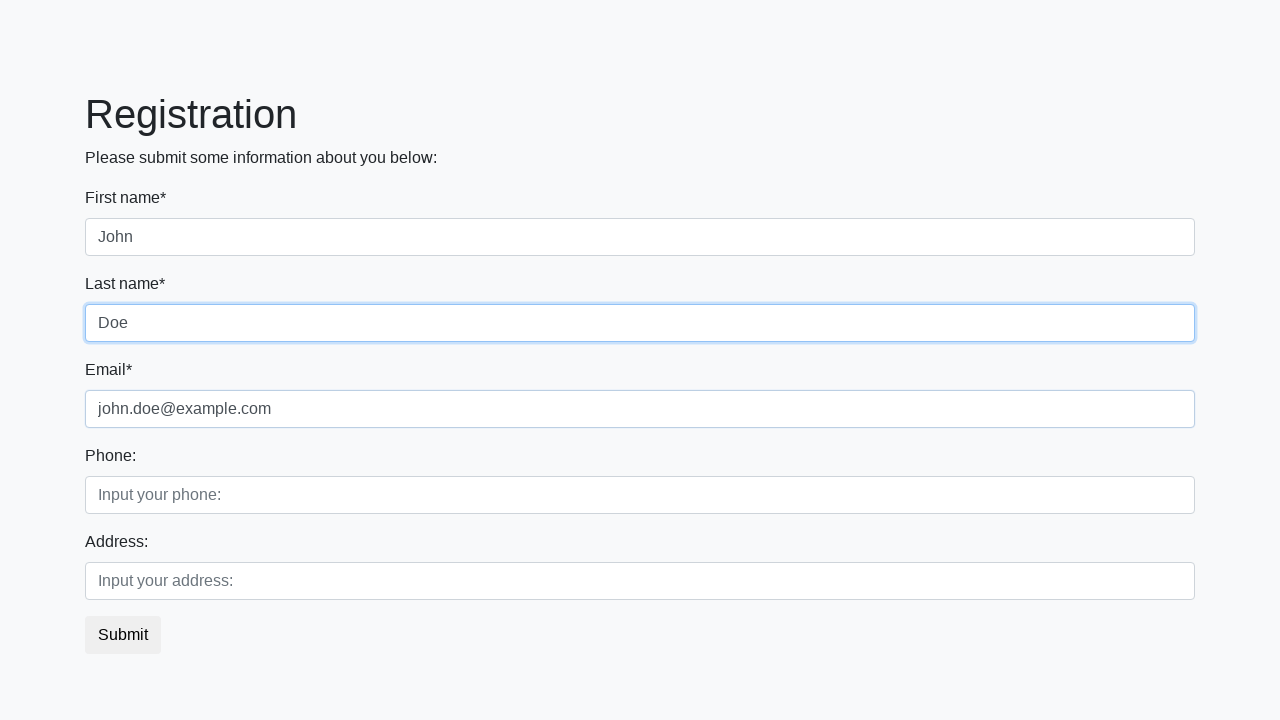

Clicked submit button to register at (123, 635) on button.btn
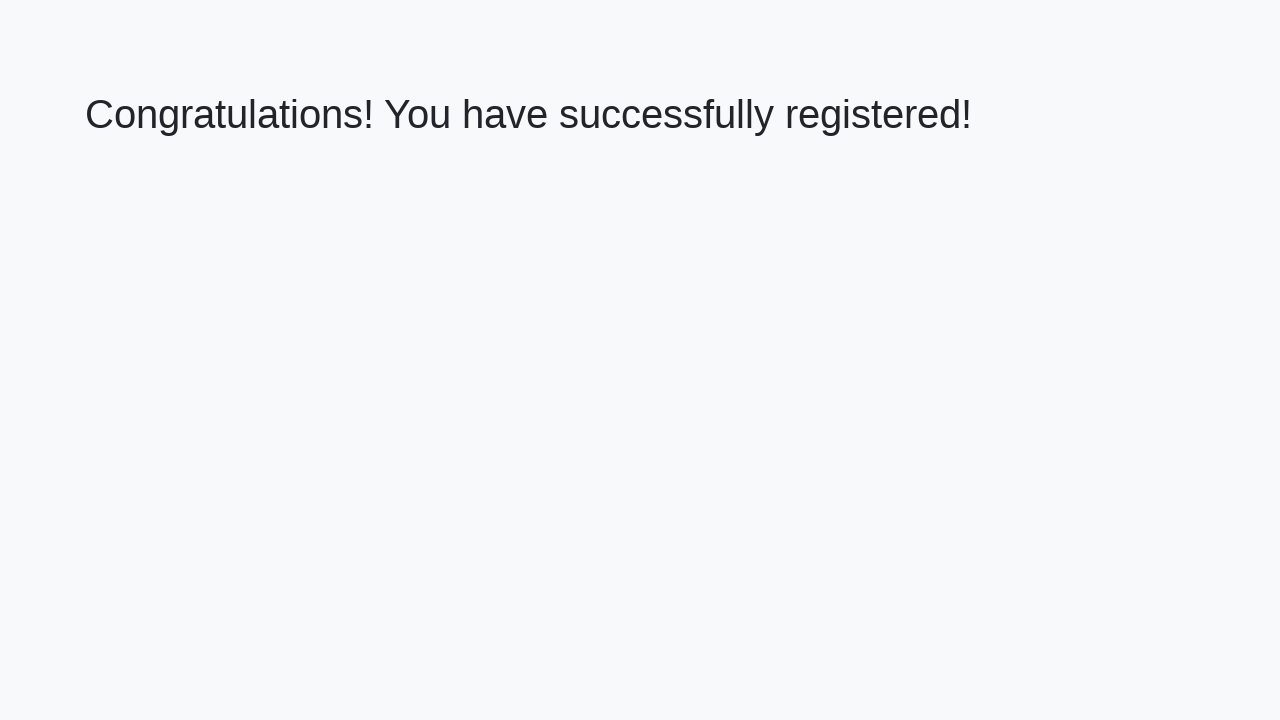

Success message appeared on page
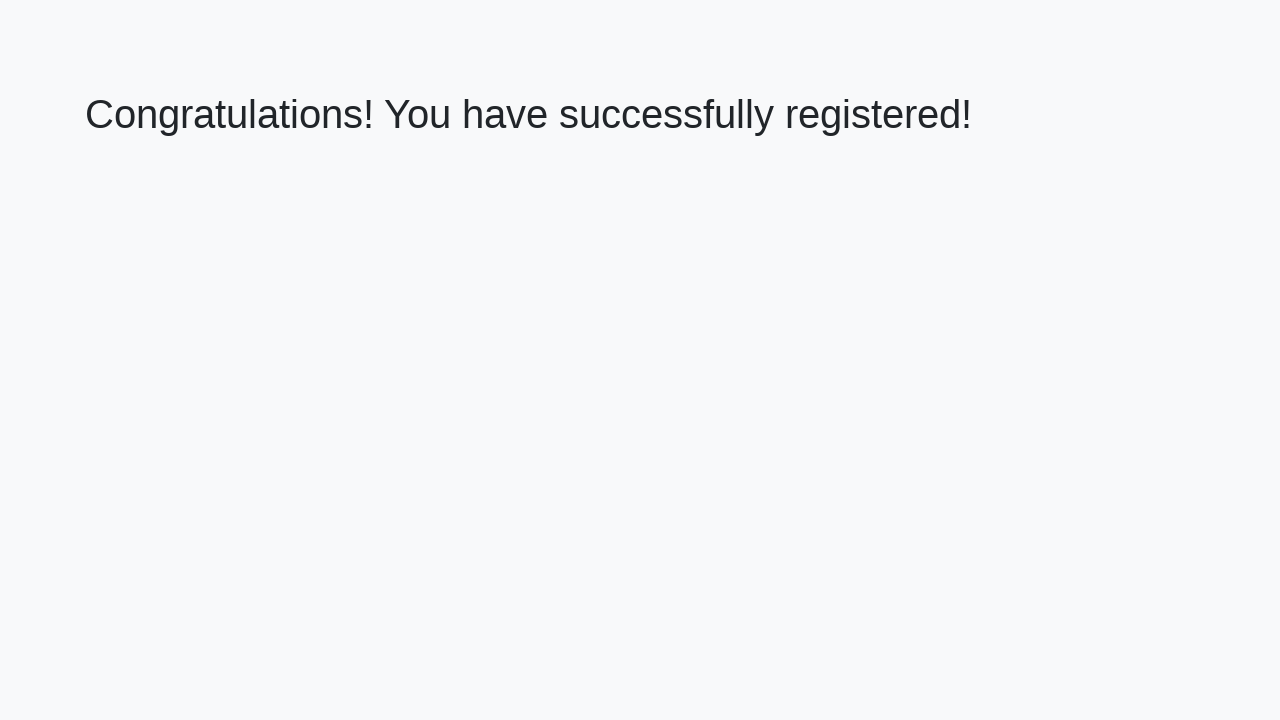

Retrieved success message text from page
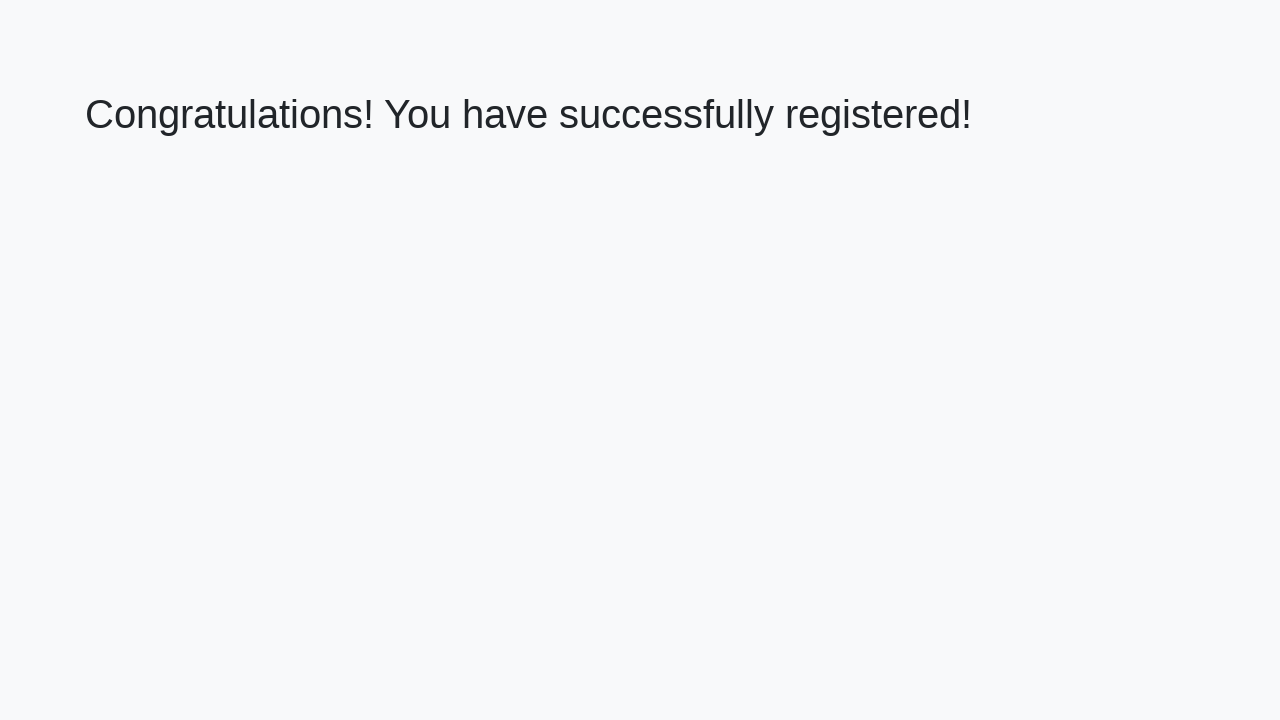

Verified registration success message matches expected text
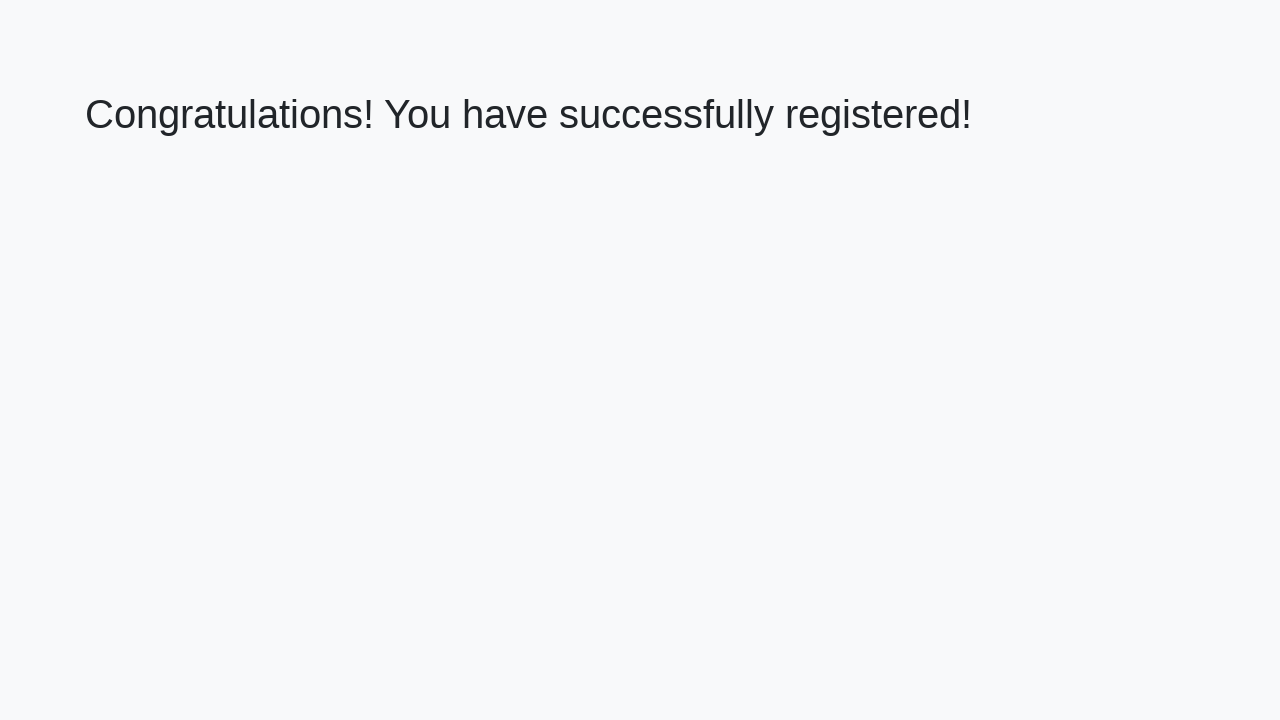

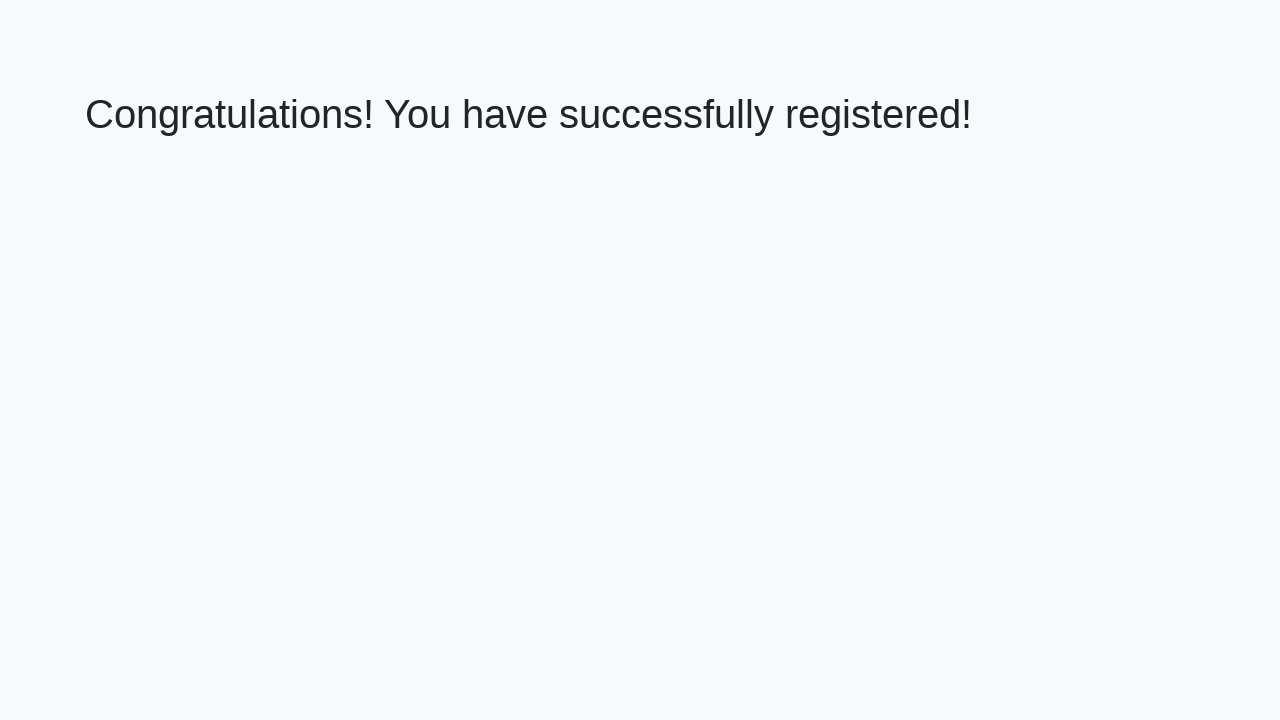